Tests the split panel divider by dragging it left and right multiple times to verify the split view functionality works correctly

Starting URL: https://google.earthengine.app/view/split-panel

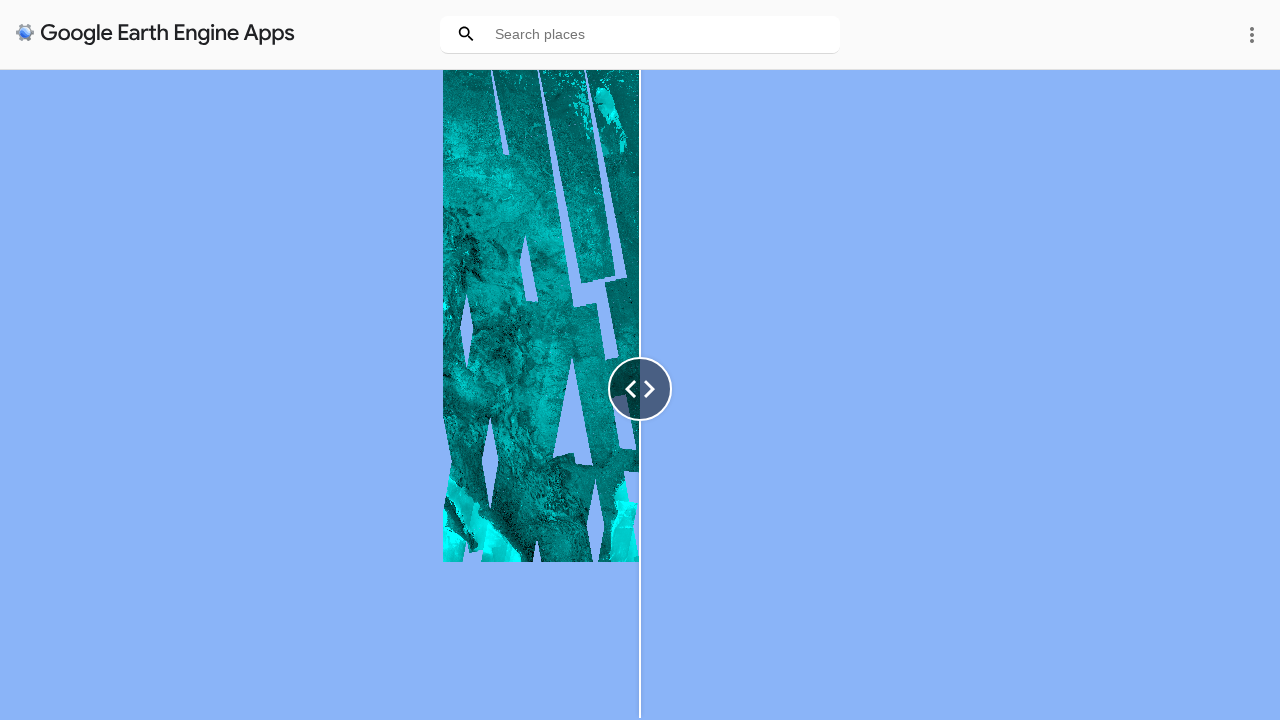

Waited 3 seconds for page to load
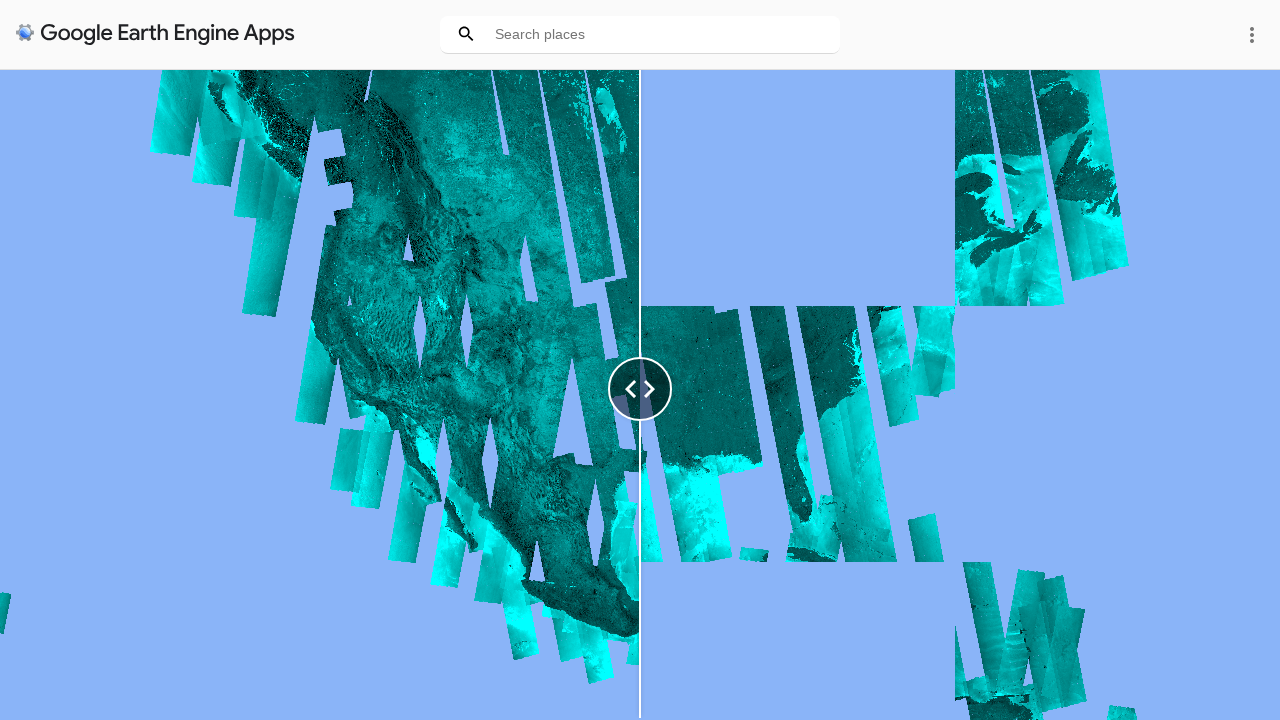

Located split panel divider element
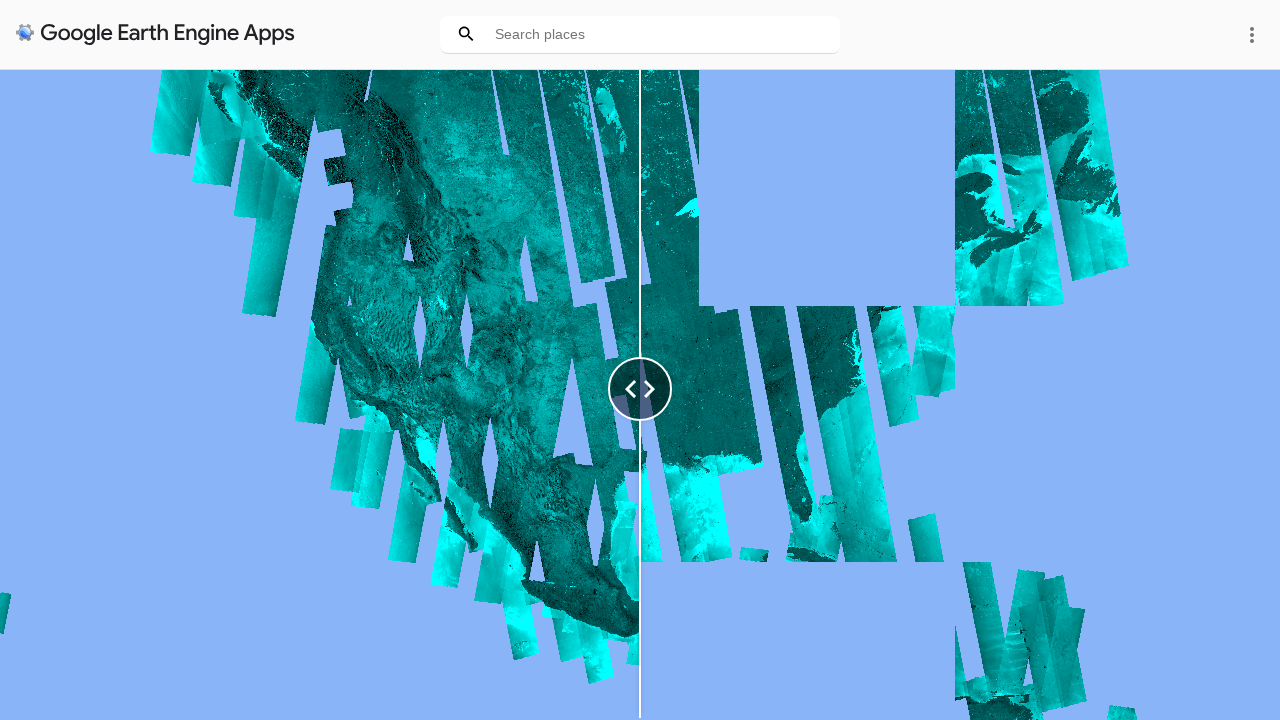

Retrieved bounding box of split panel divider
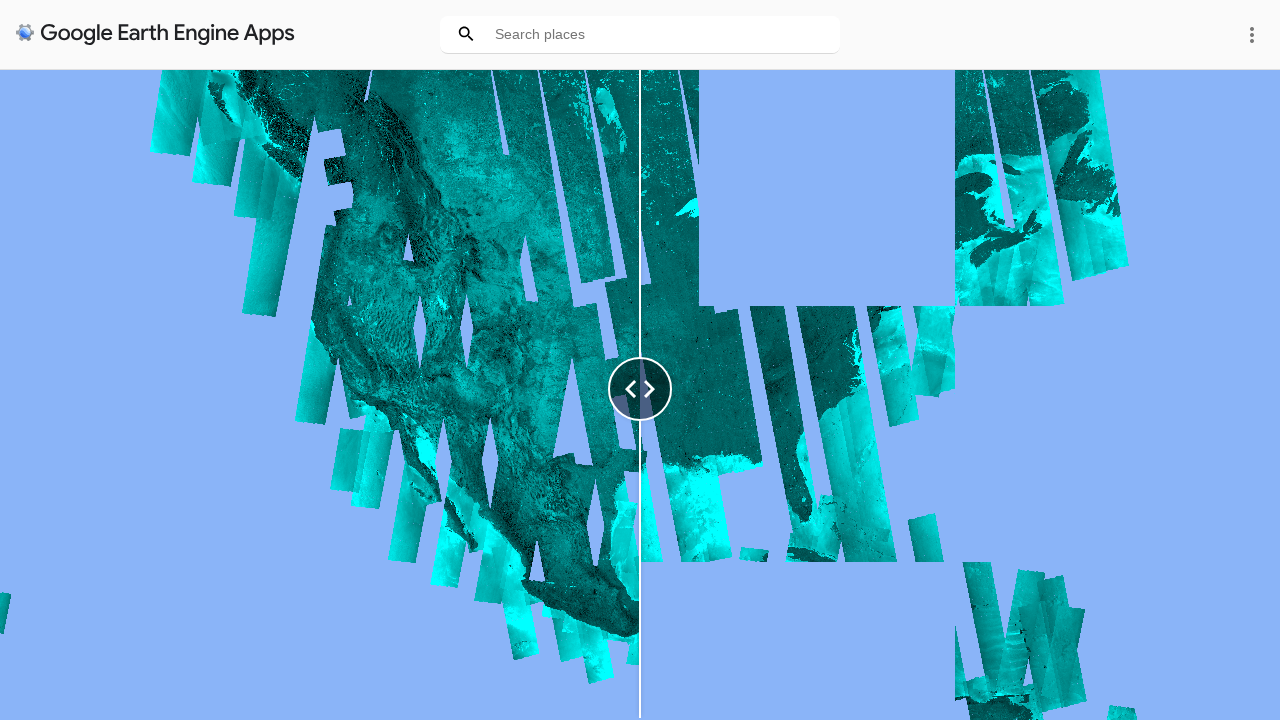

Moved mouse to center of split panel divider at (640, 210)
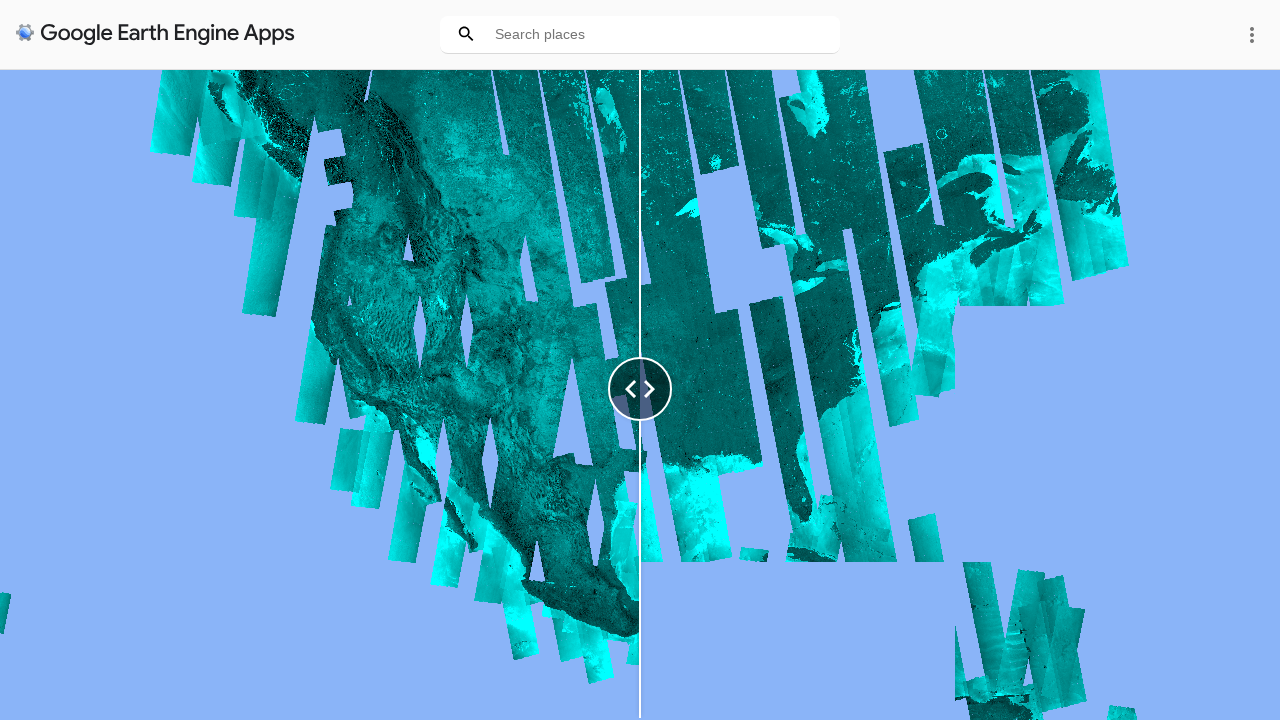

Pressed mouse button down on divider at (640, 210)
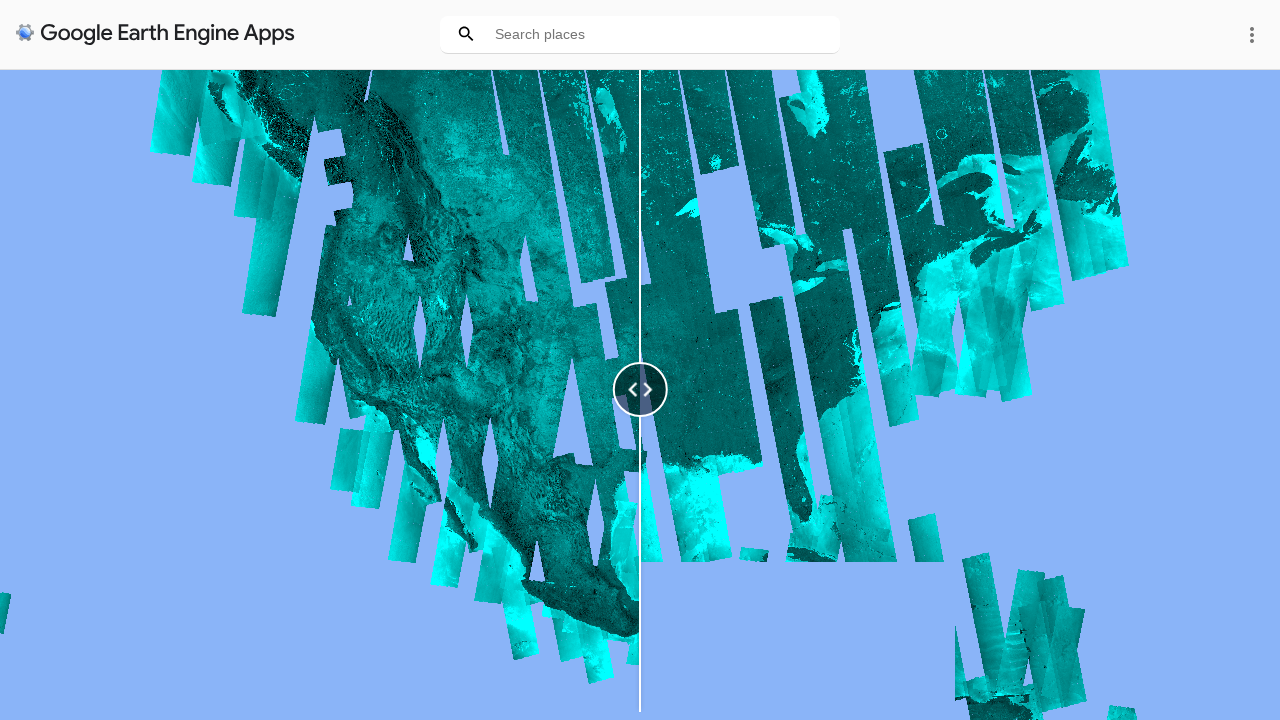

Dragged divider left by 100px at (540, 210)
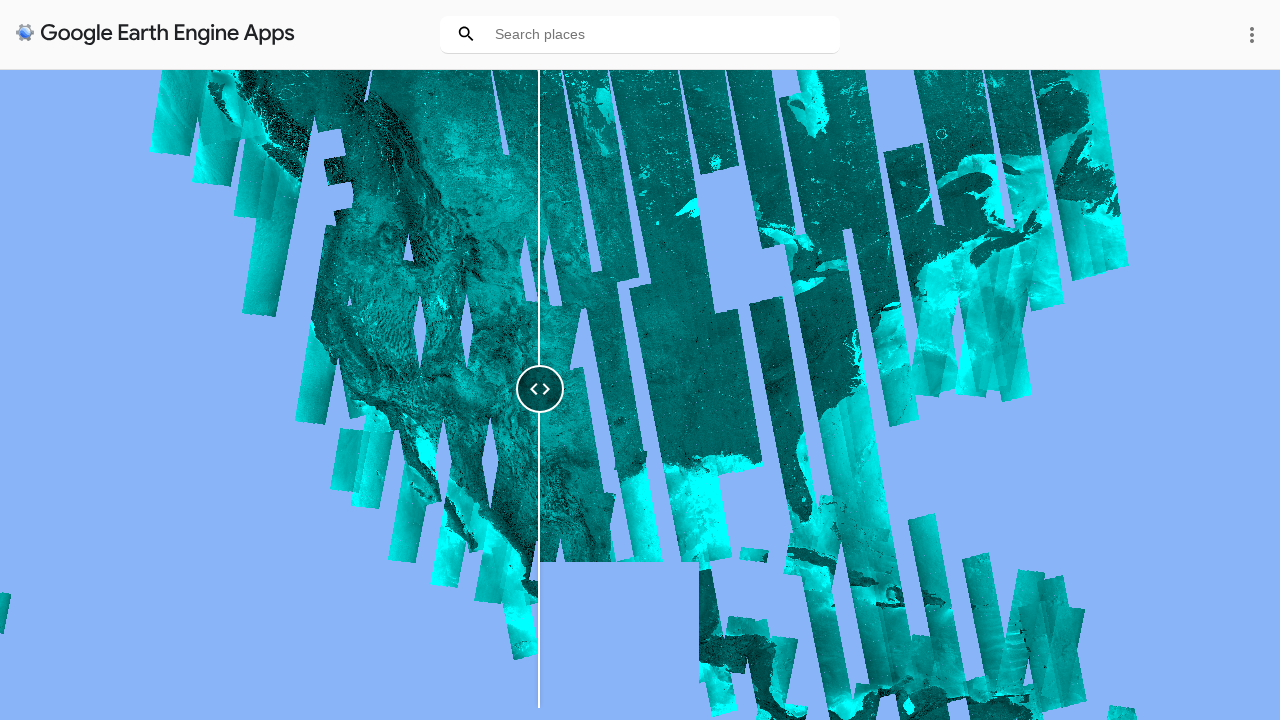

Released mouse button after dragging left at (540, 210)
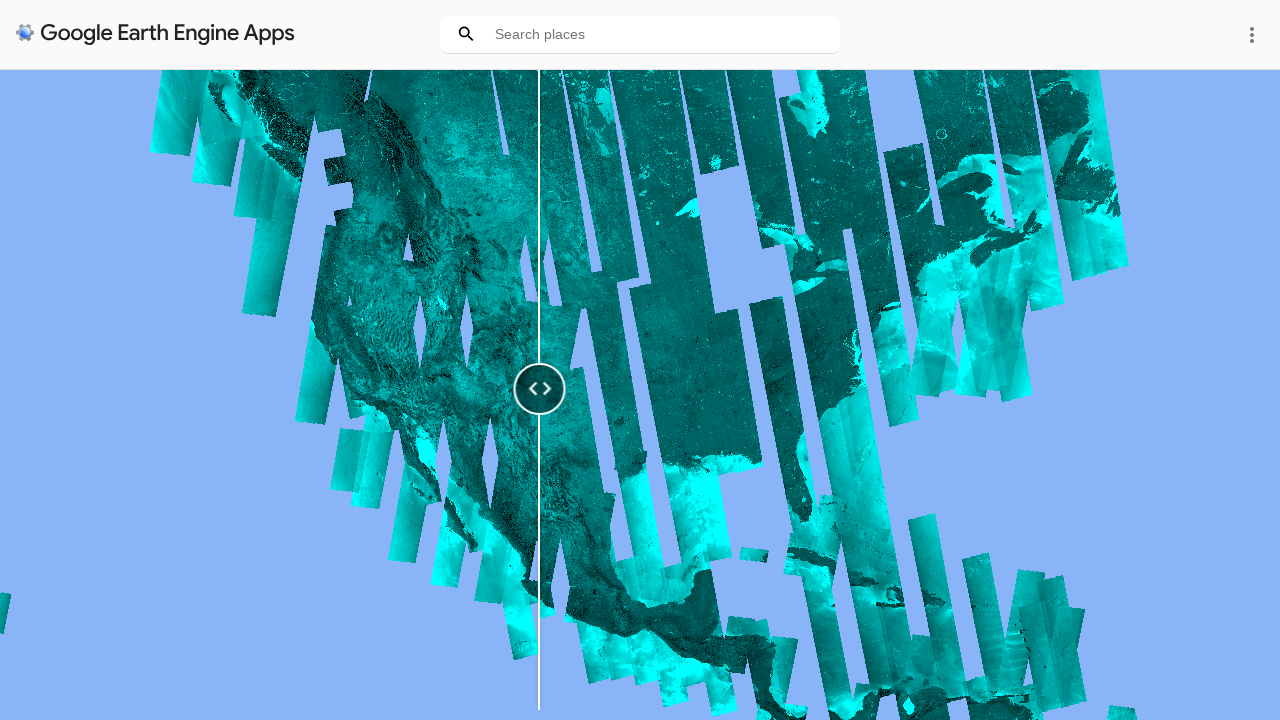

Waited 2 seconds for split panel to settle
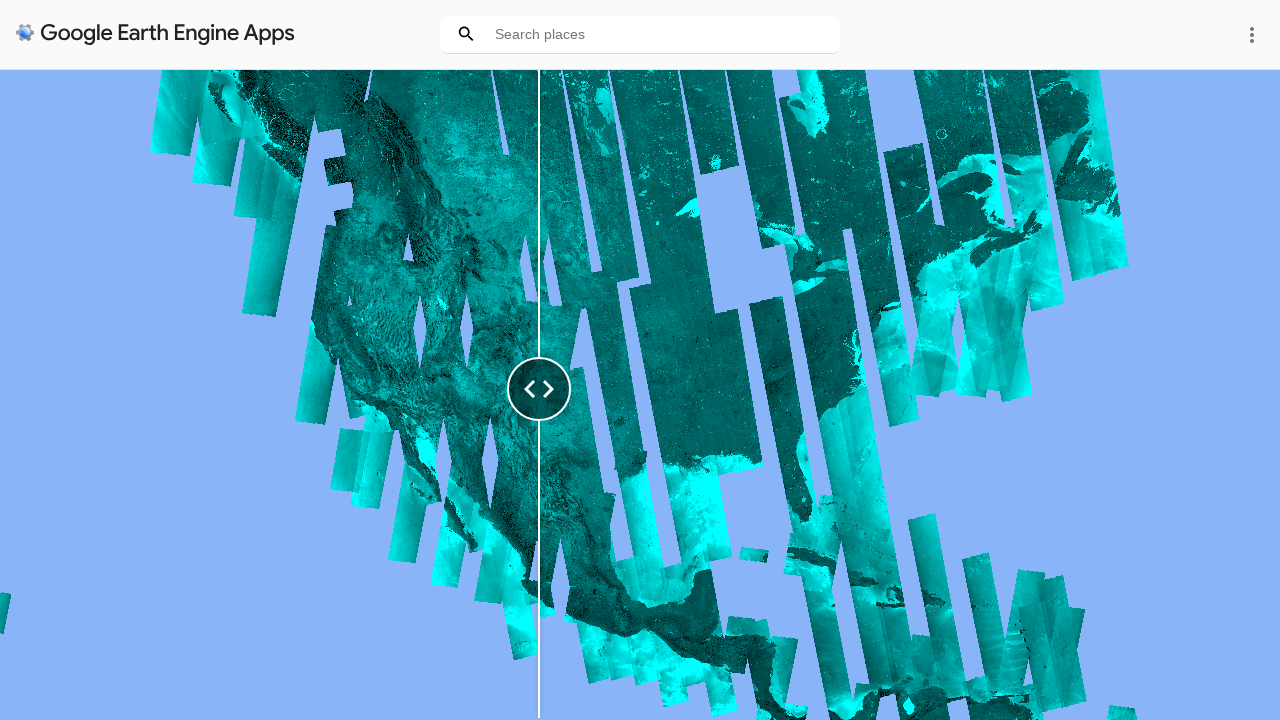

Moved mouse to left divider position at (540, 210)
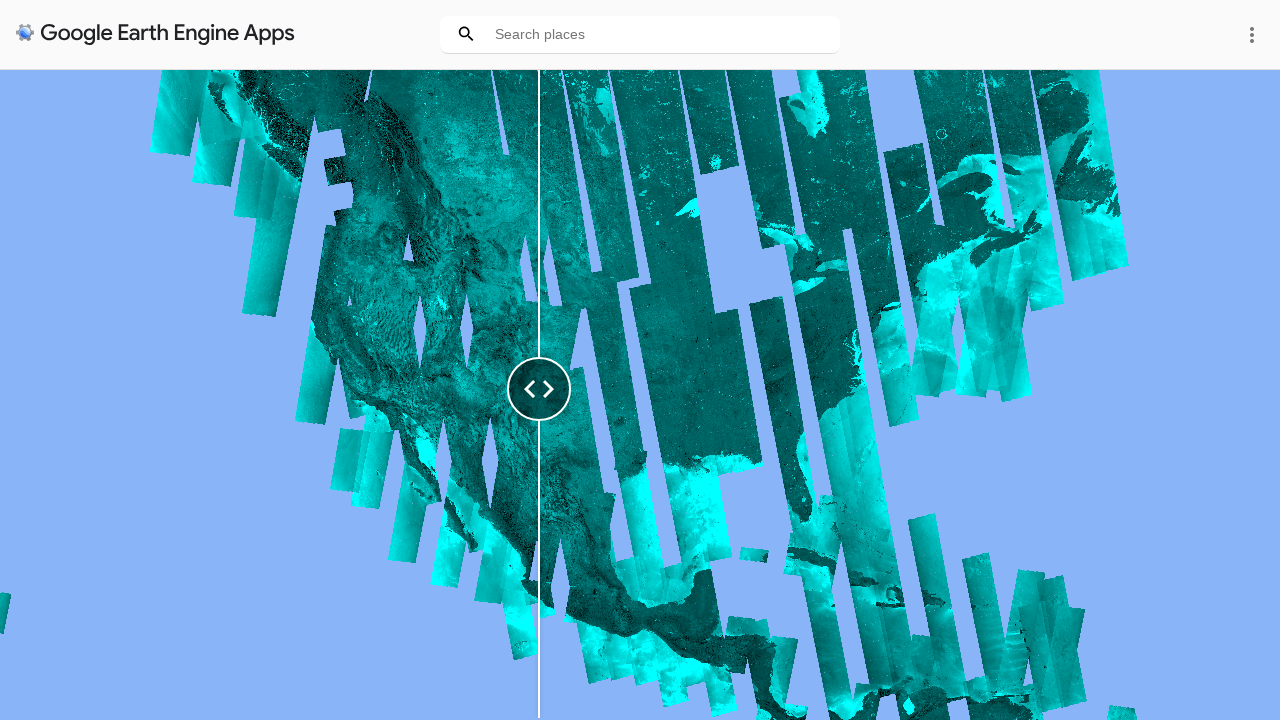

Pressed mouse button down on divider at left position at (540, 210)
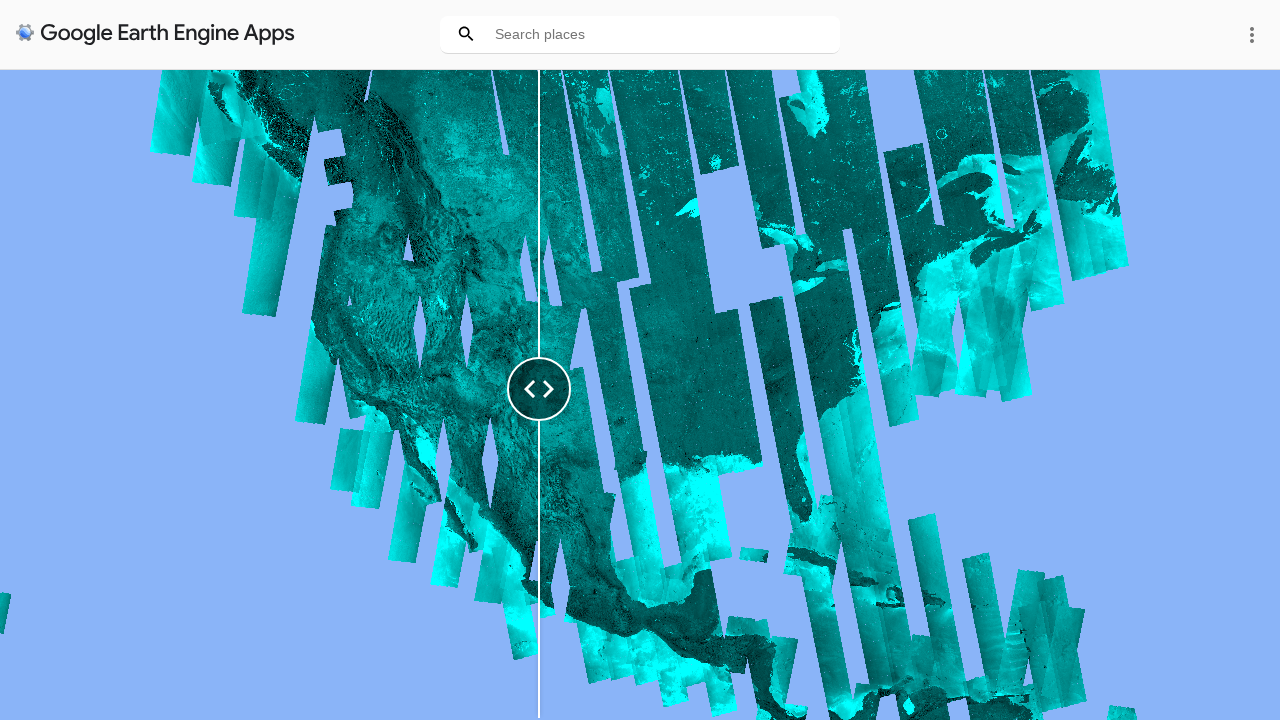

Dragged divider back to center (right by 100px) at (640, 210)
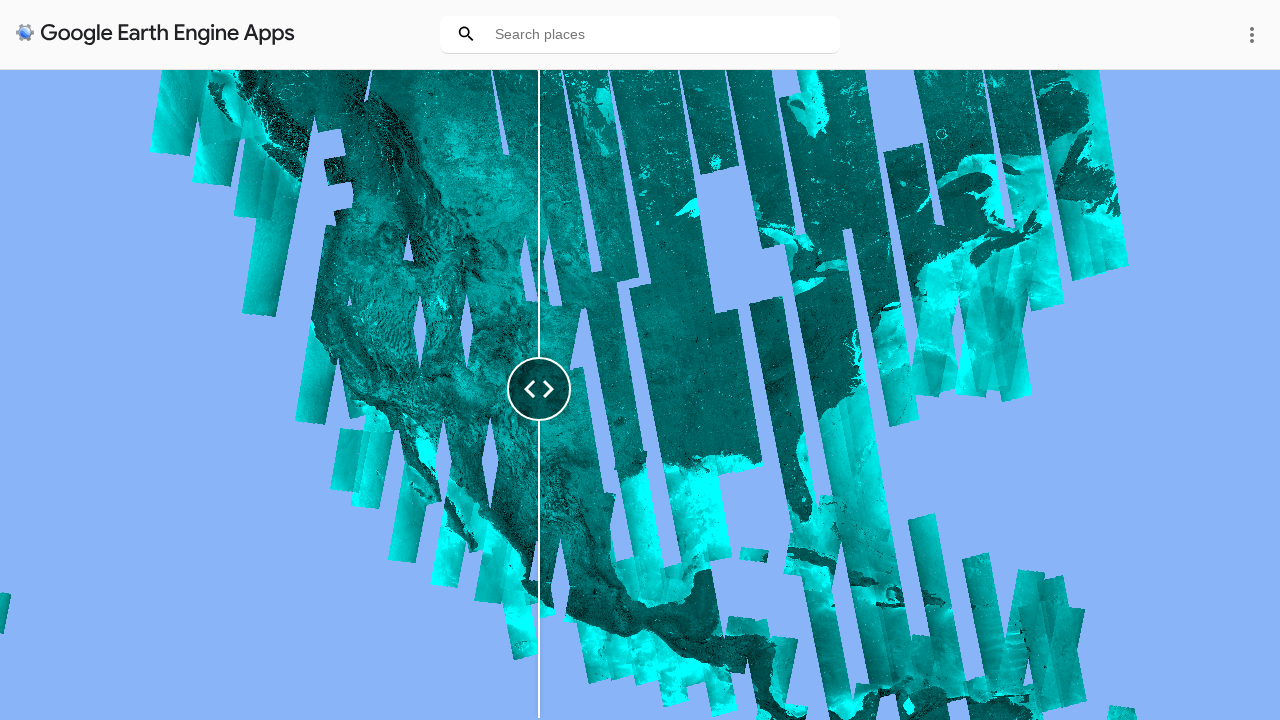

Released mouse button after dragging right at (640, 210)
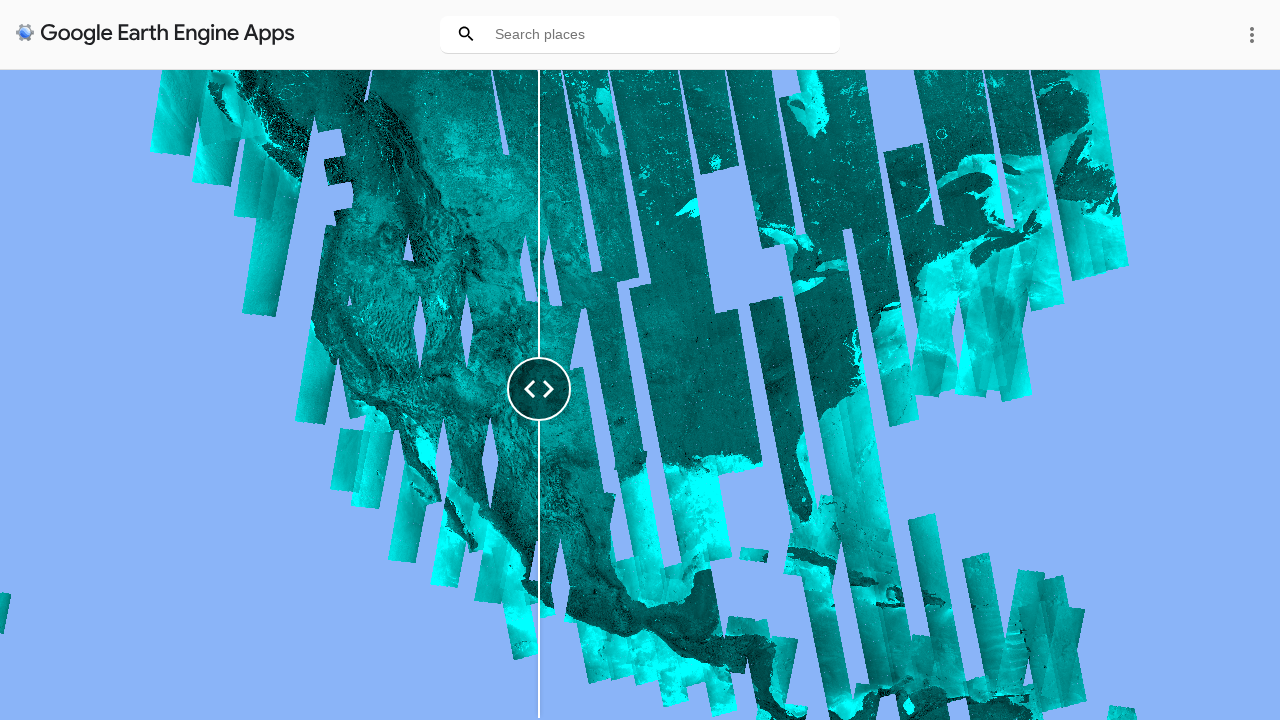

Waited 2 seconds for split panel to settle
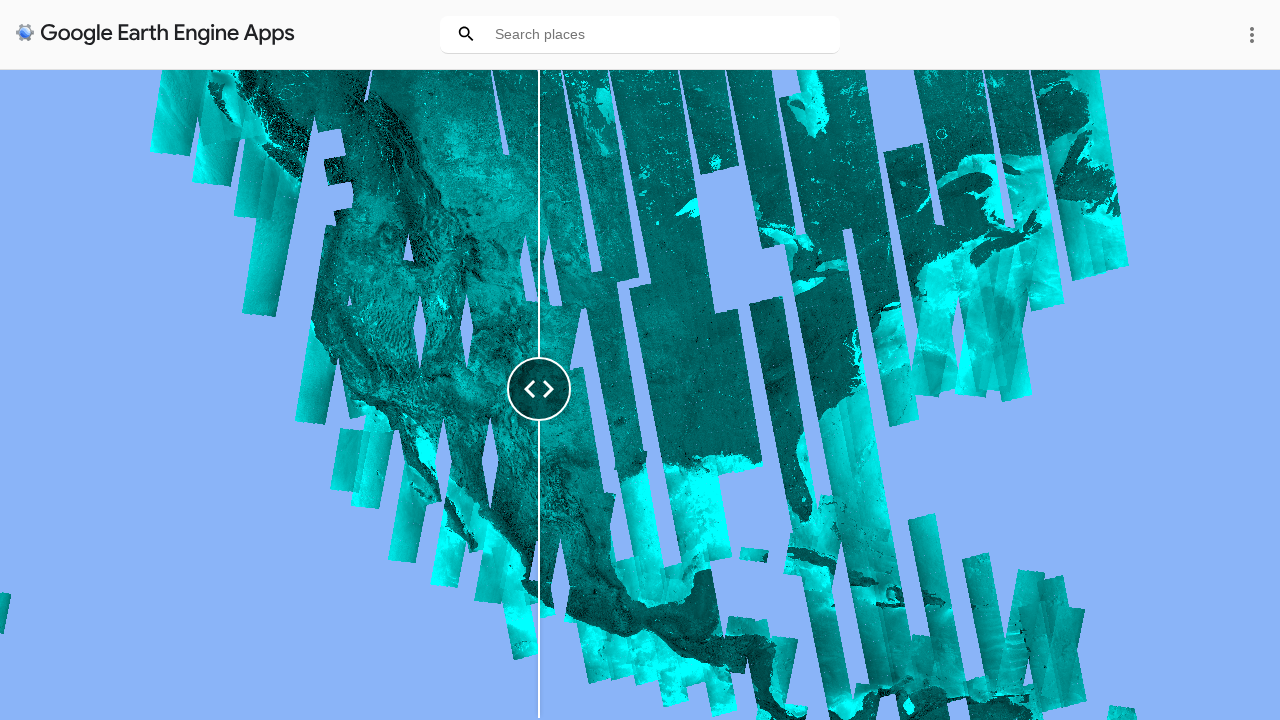

Moved mouse to center of split panel divider for second drag test at (640, 210)
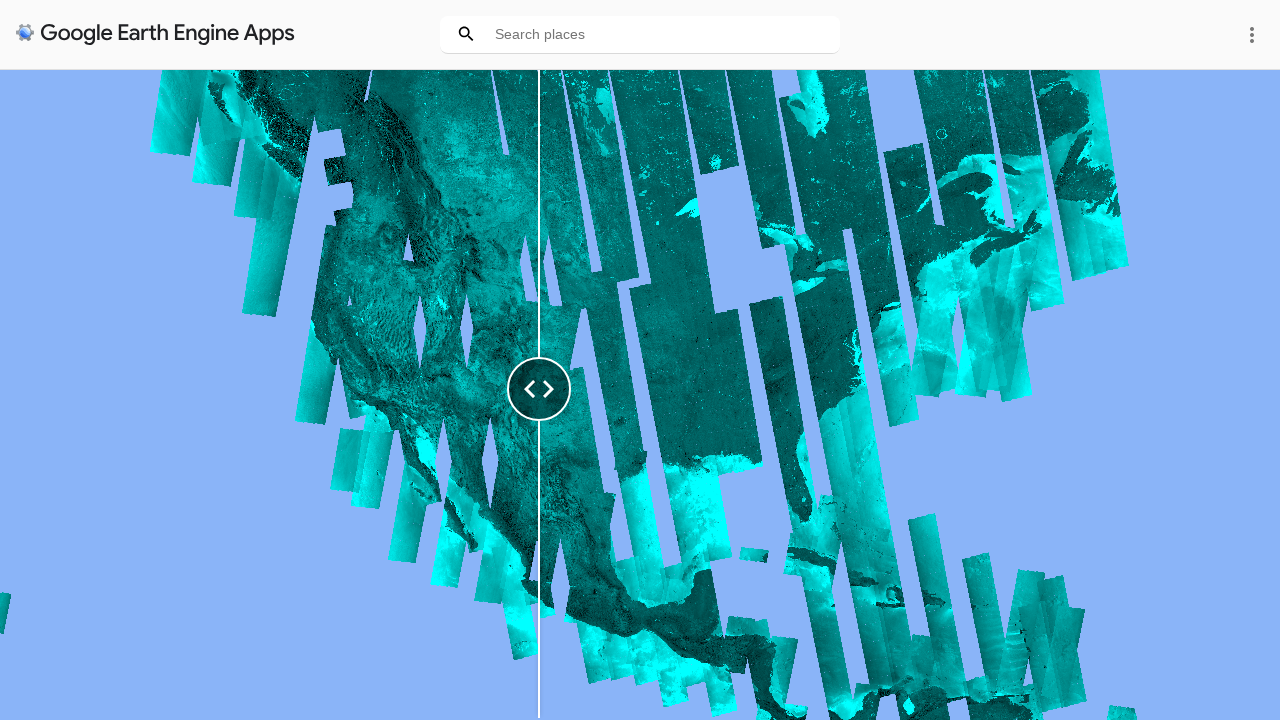

Pressed mouse button down on divider for second drag test at (640, 210)
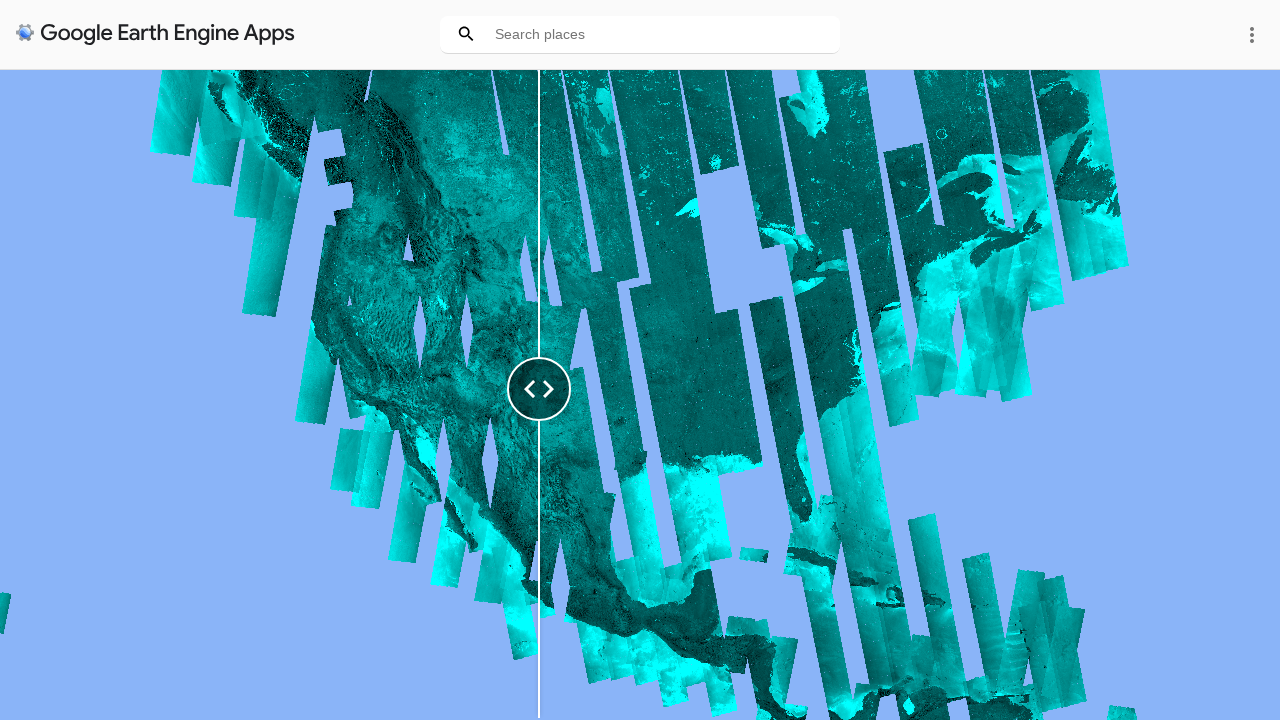

Dragged divider left by 200px at (440, 210)
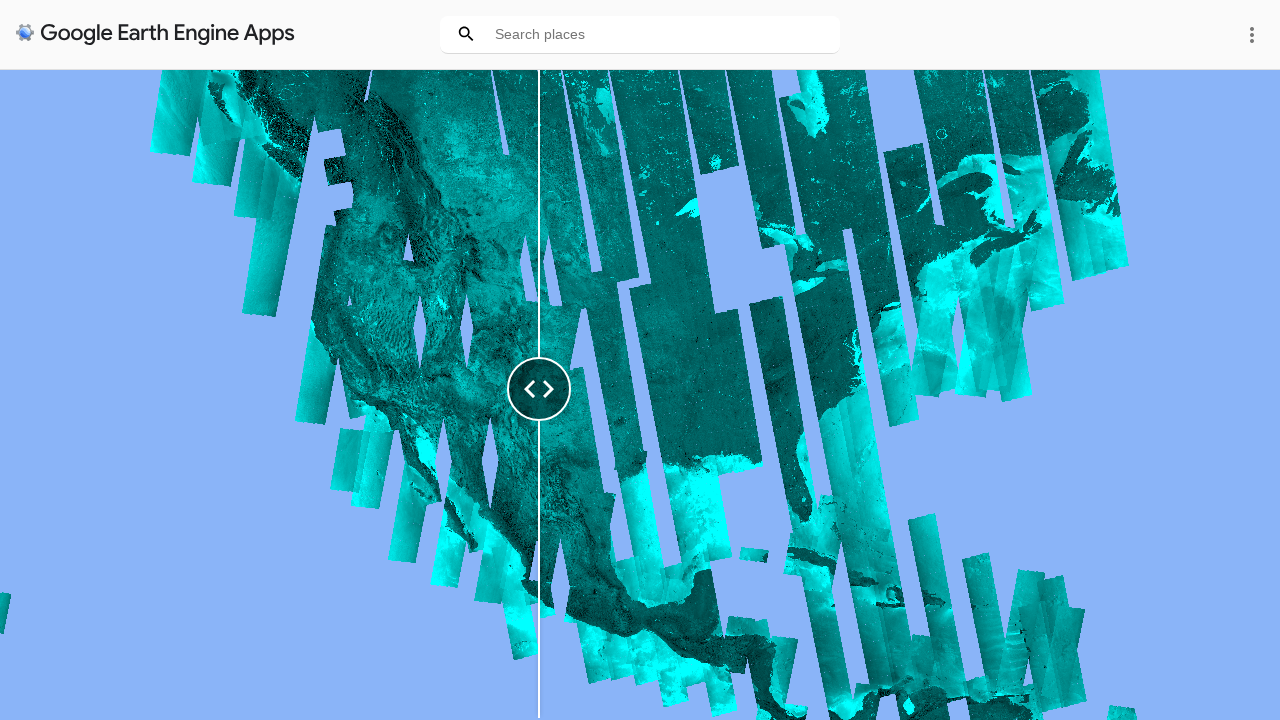

Released mouse button after dragging left 200px at (440, 210)
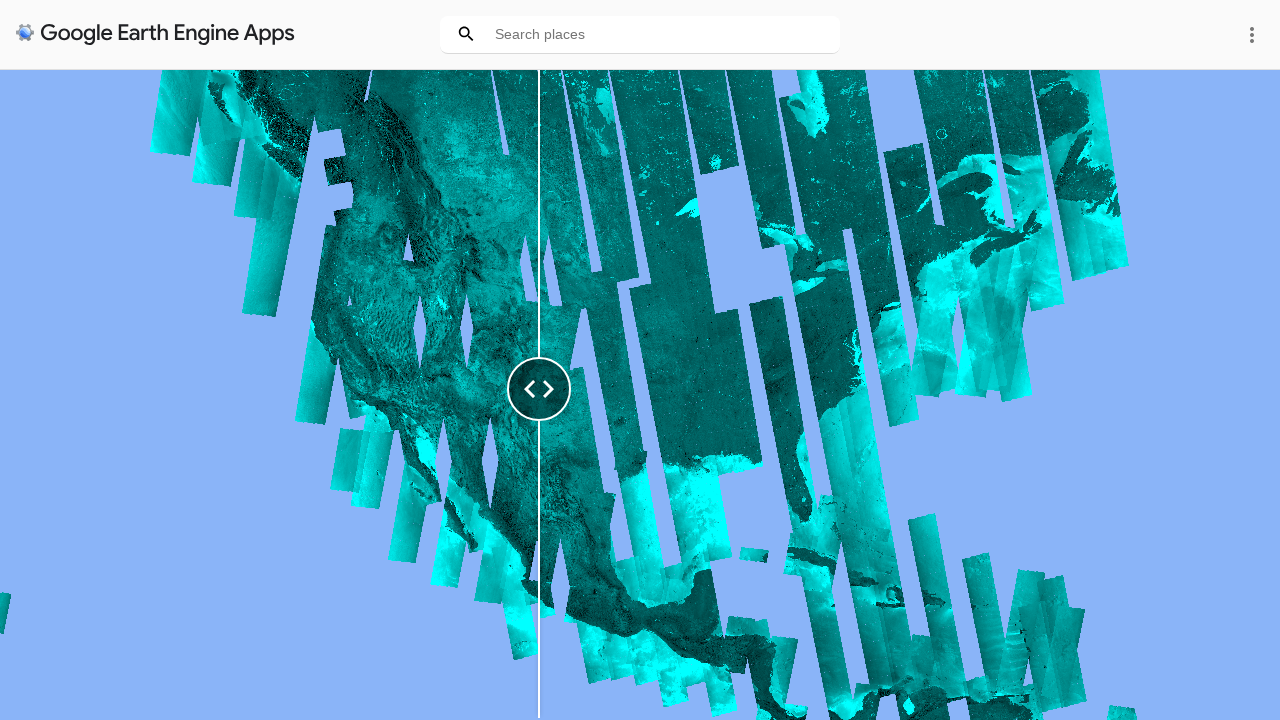

Waited 2 seconds for split panel to settle
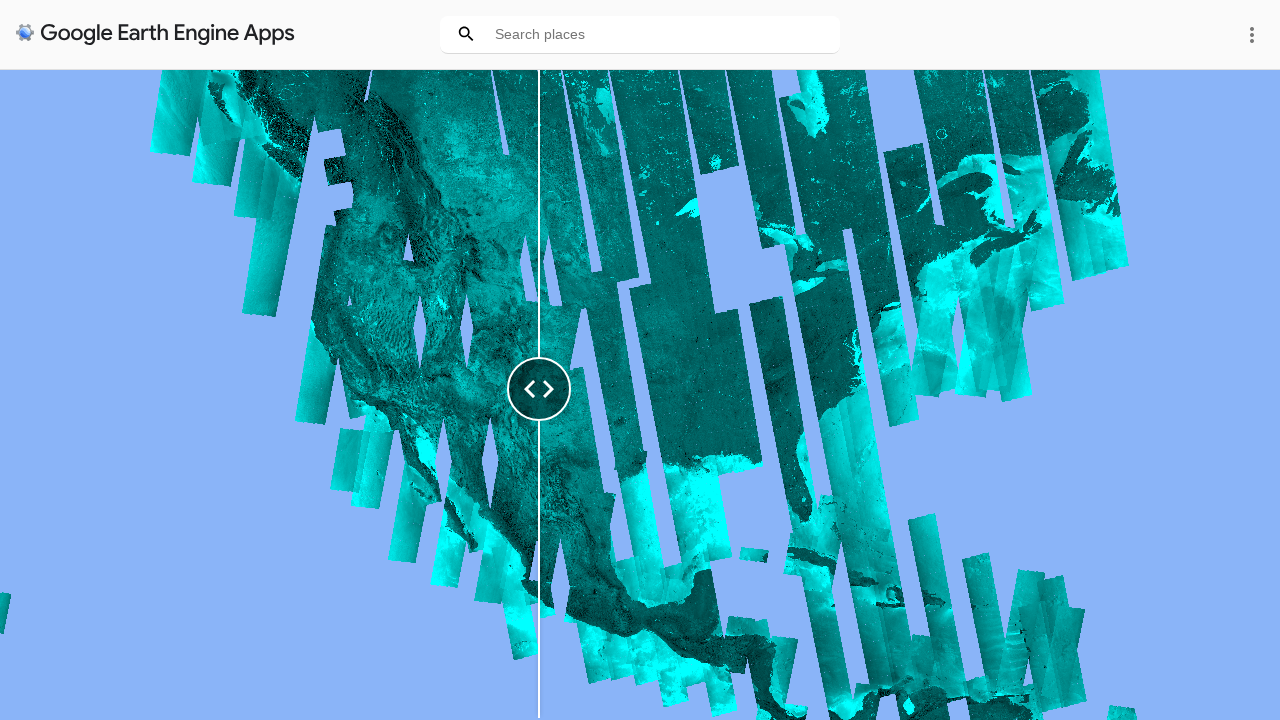

Moved mouse to left divider position after second drag at (440, 210)
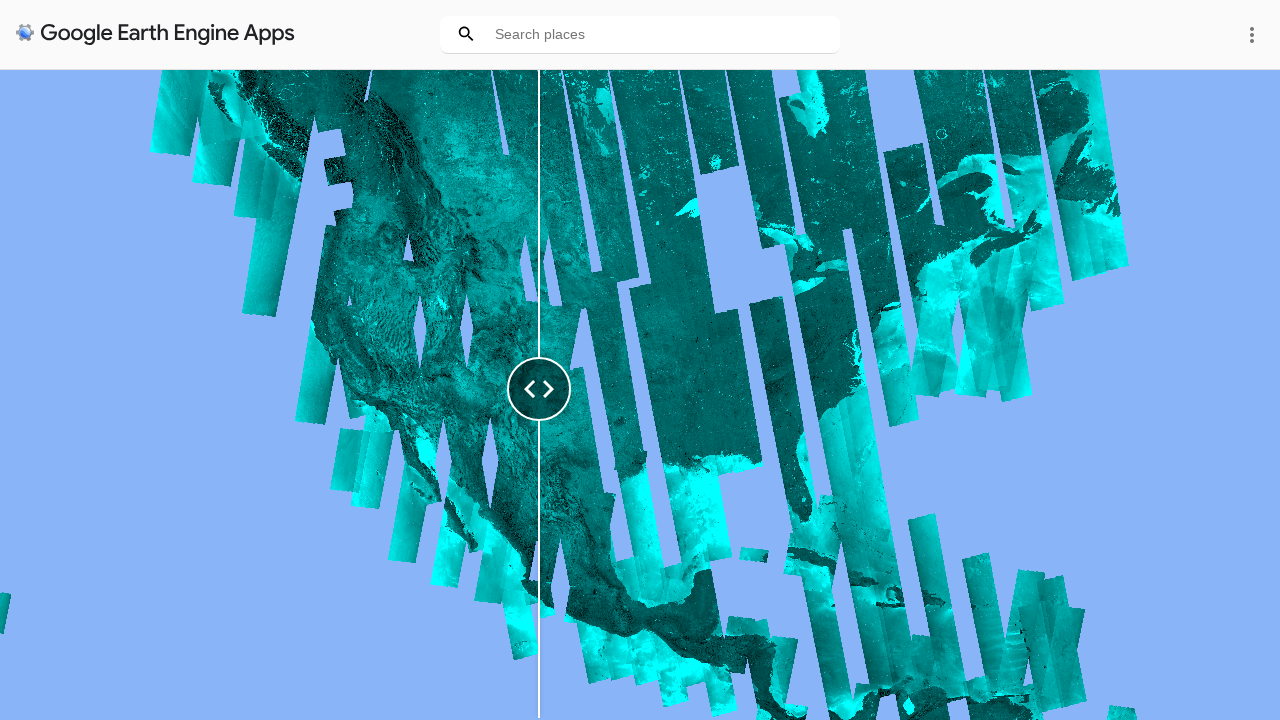

Pressed mouse button down on divider at left position at (440, 210)
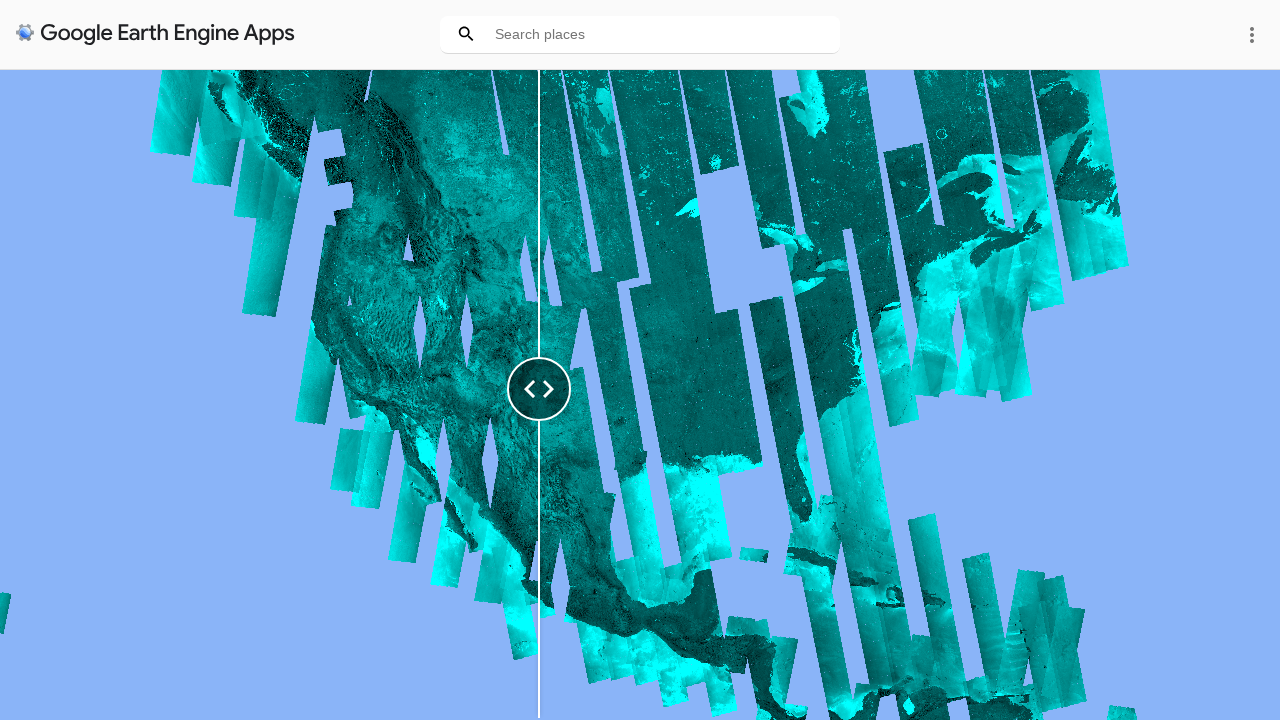

Dragged divider back to center (right by 200px) at (640, 210)
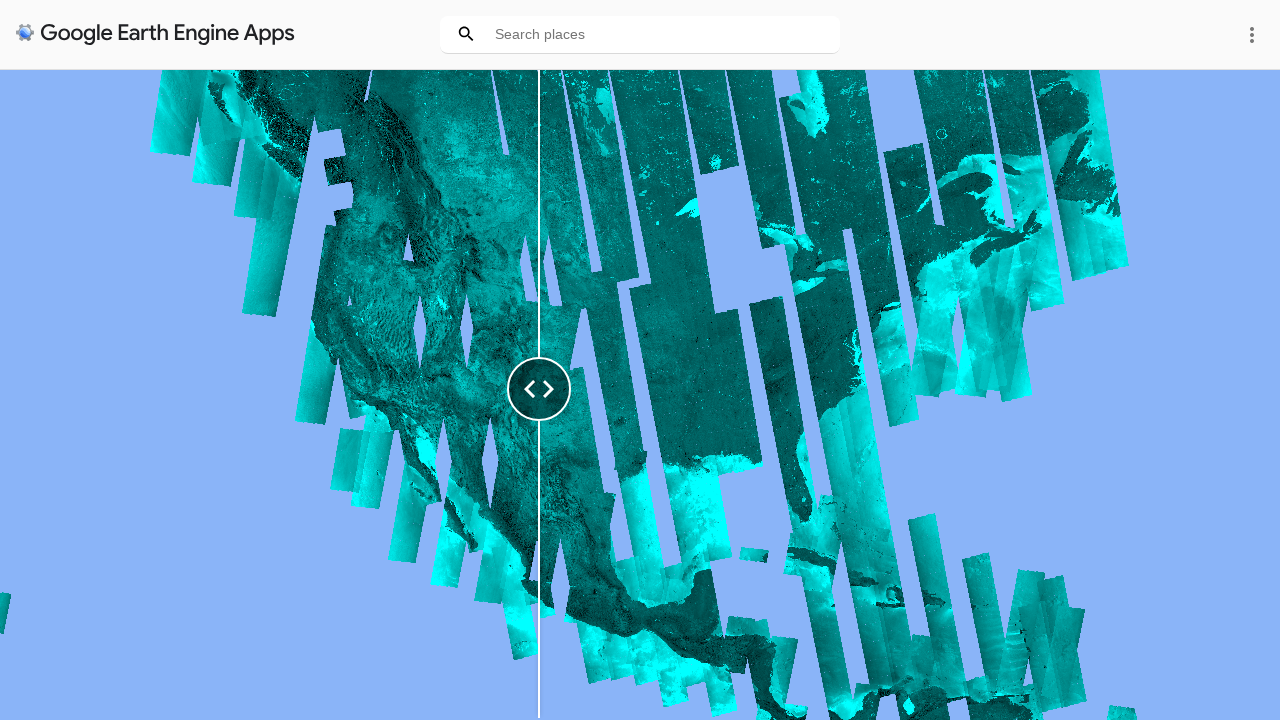

Released mouse button after dragging right 200px at (640, 210)
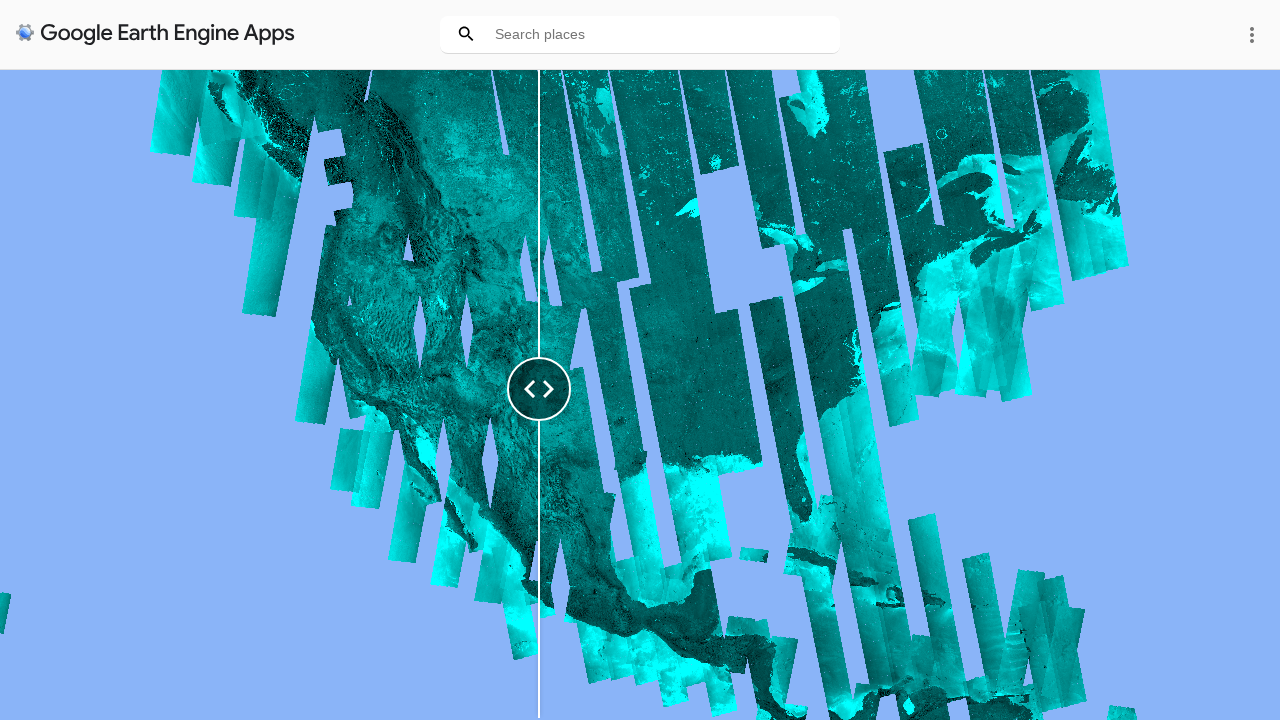

Waited 2 seconds for split panel to settle after final drag
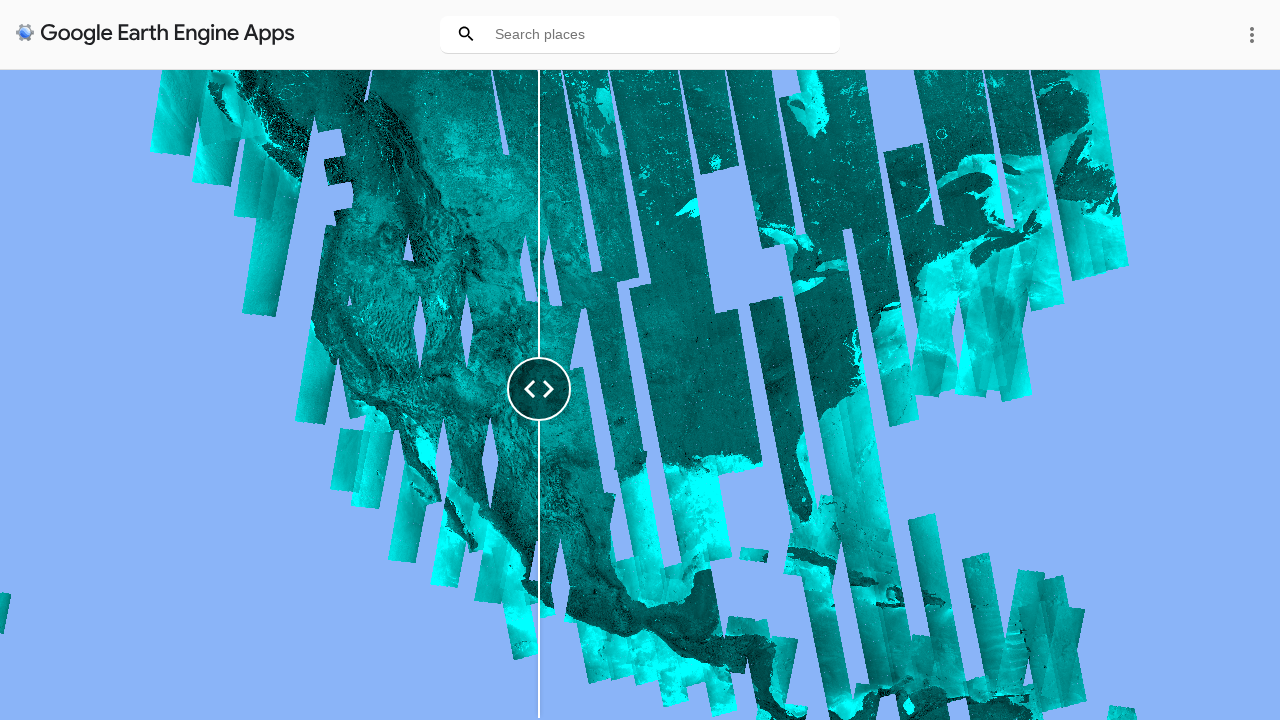

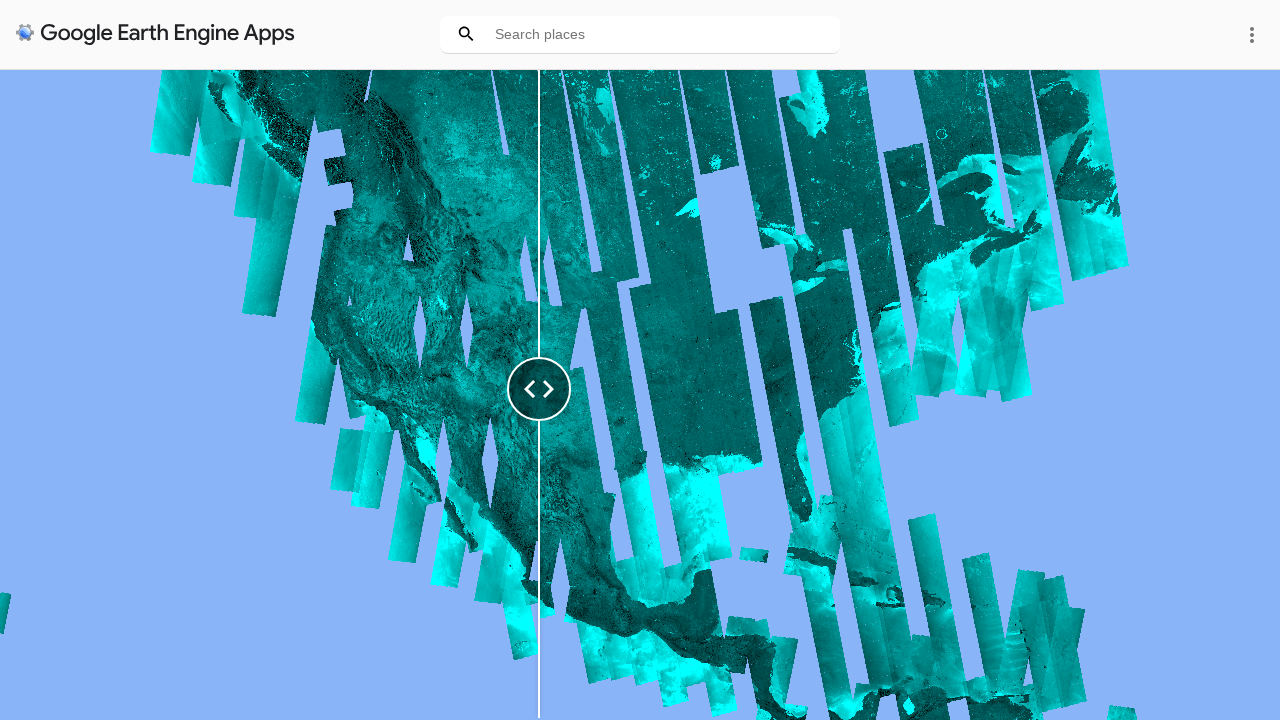